Tests that navigating to #!/ URL shows all todos with the 'all' filter selected.

Starting URL: https://todomvc.com/examples/typescript-angular/#/

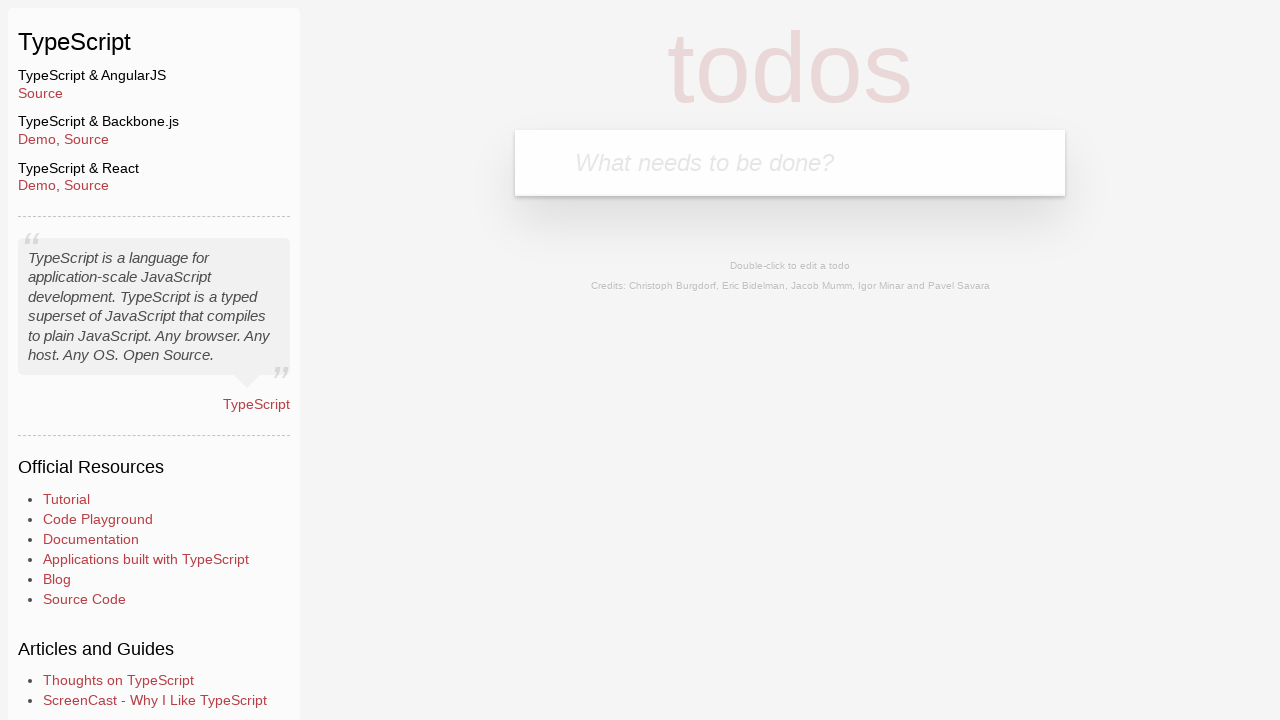

Filled new todo field with 'Example1' on .new-todo
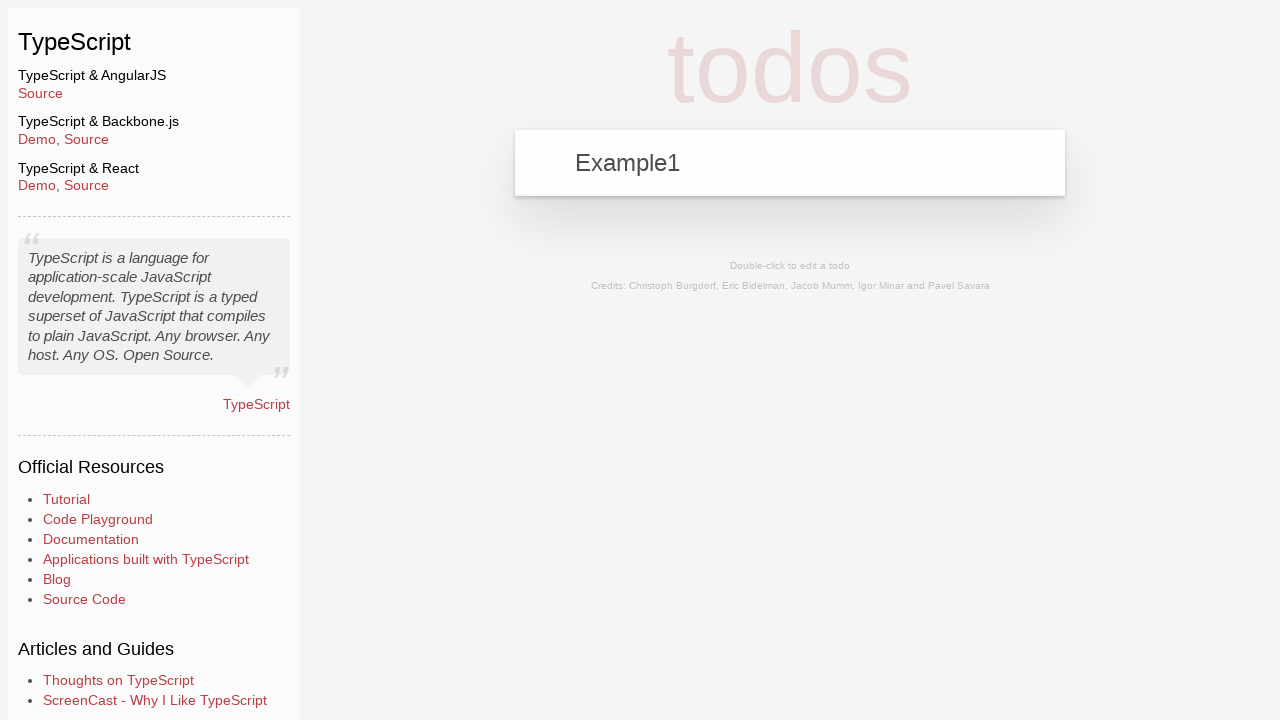

Pressed Enter to add first todo on .new-todo
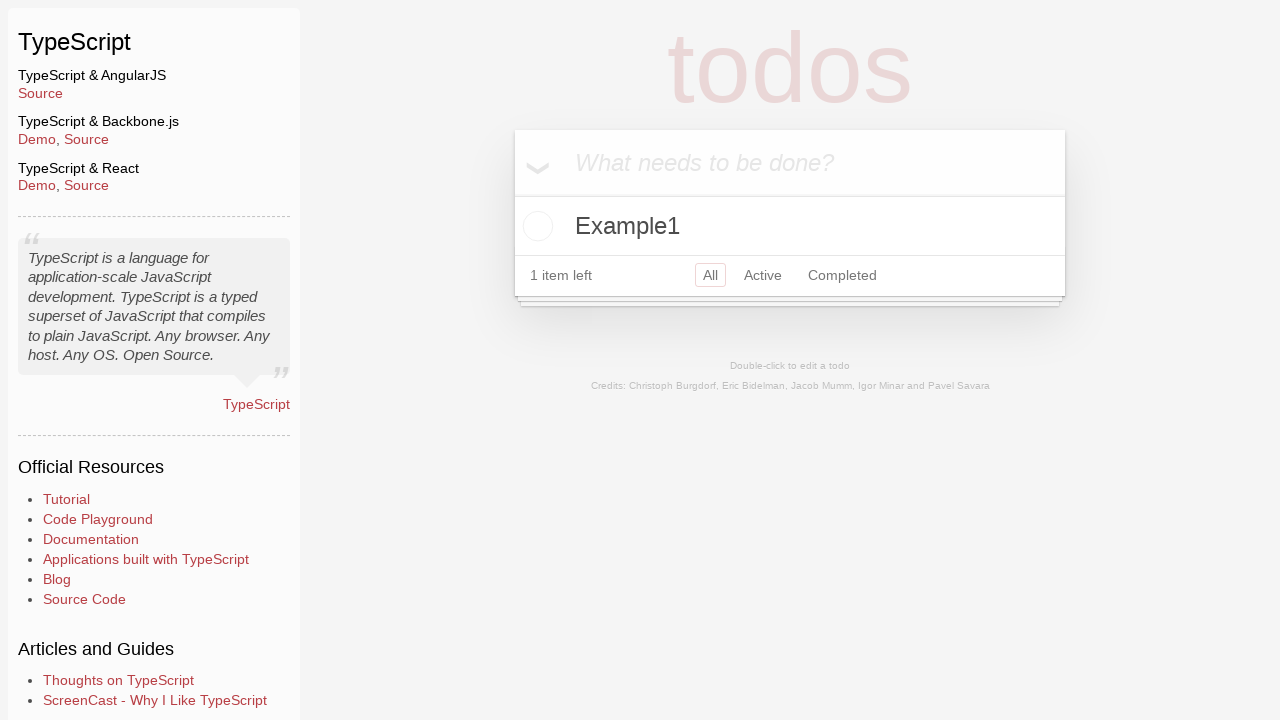

Filled new todo field with 'Example2' on .new-todo
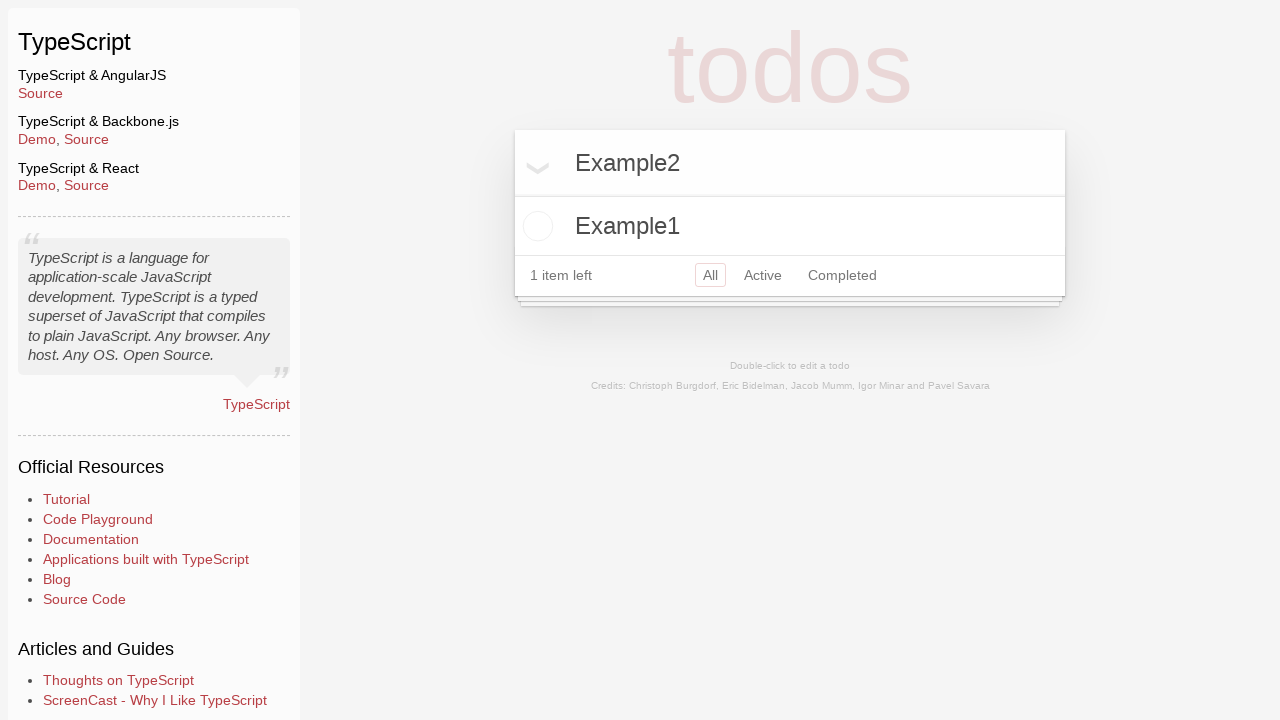

Pressed Enter to add second todo on .new-todo
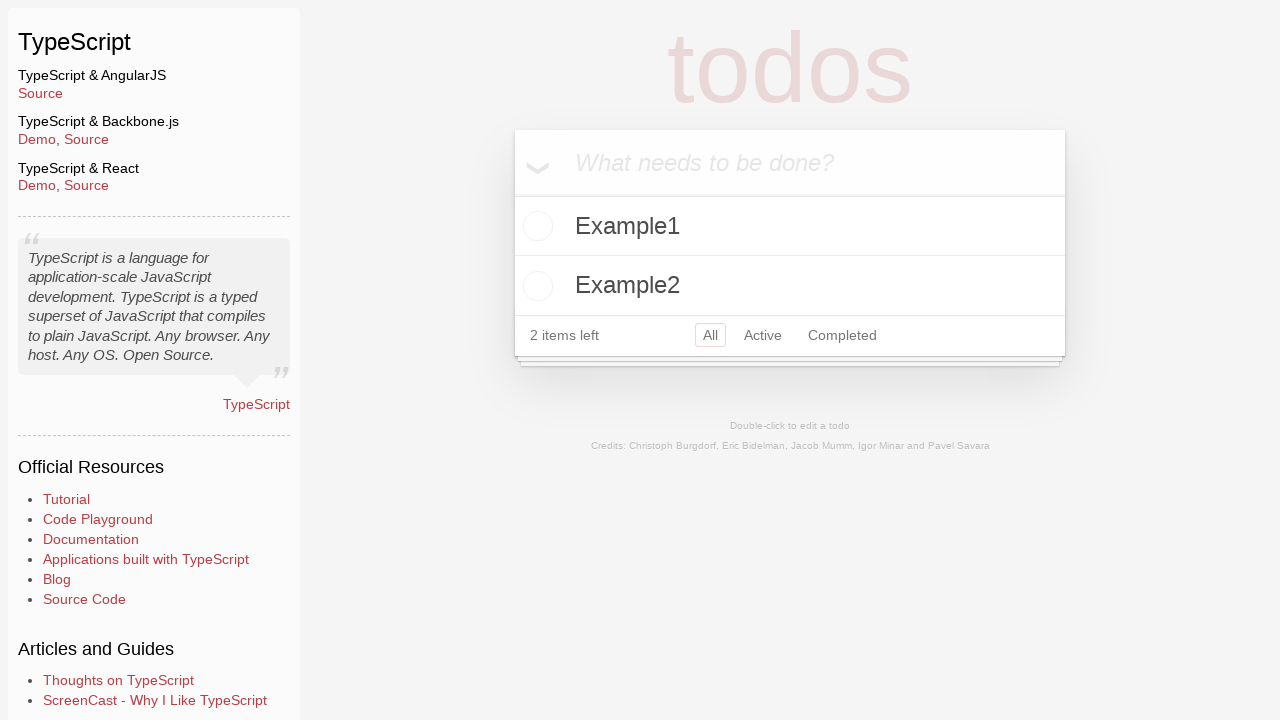

Marked Example2 todo as completed at (535, 286) on li:has-text('Example2') .toggle
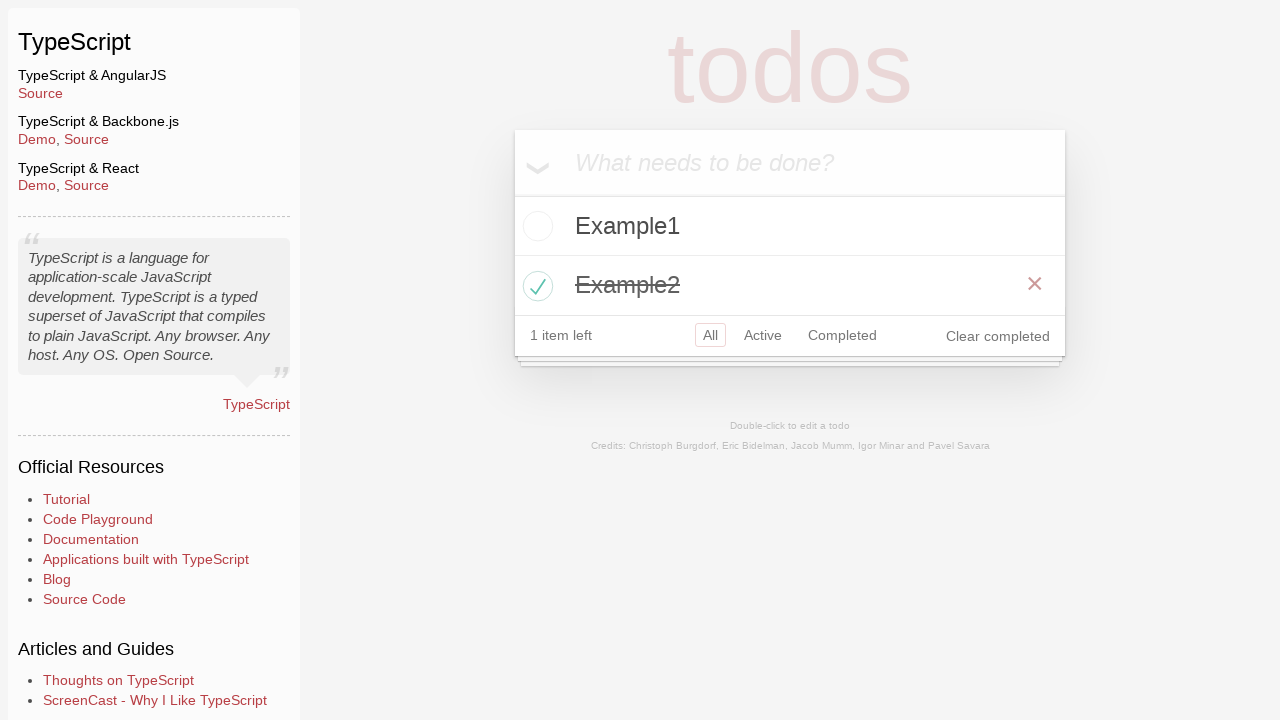

Navigated to #!/ URL to show all todos with 'all' filter selected
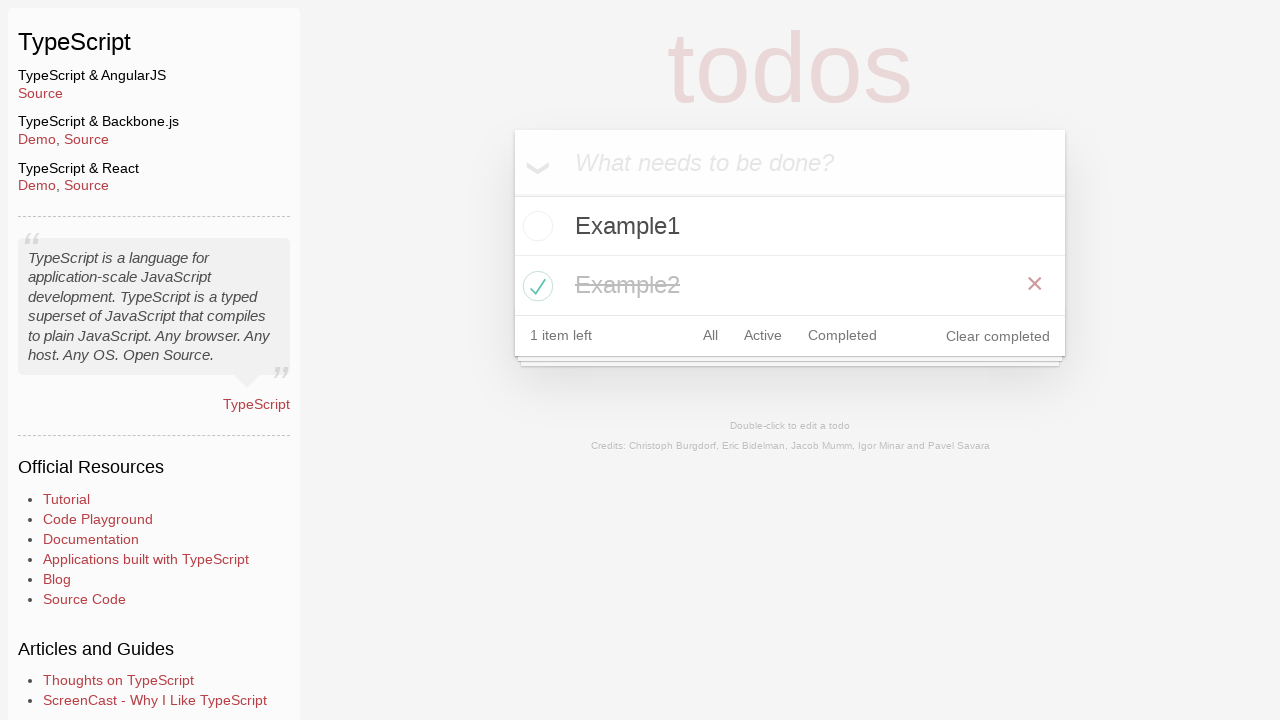

Verified Example1 todo is visible
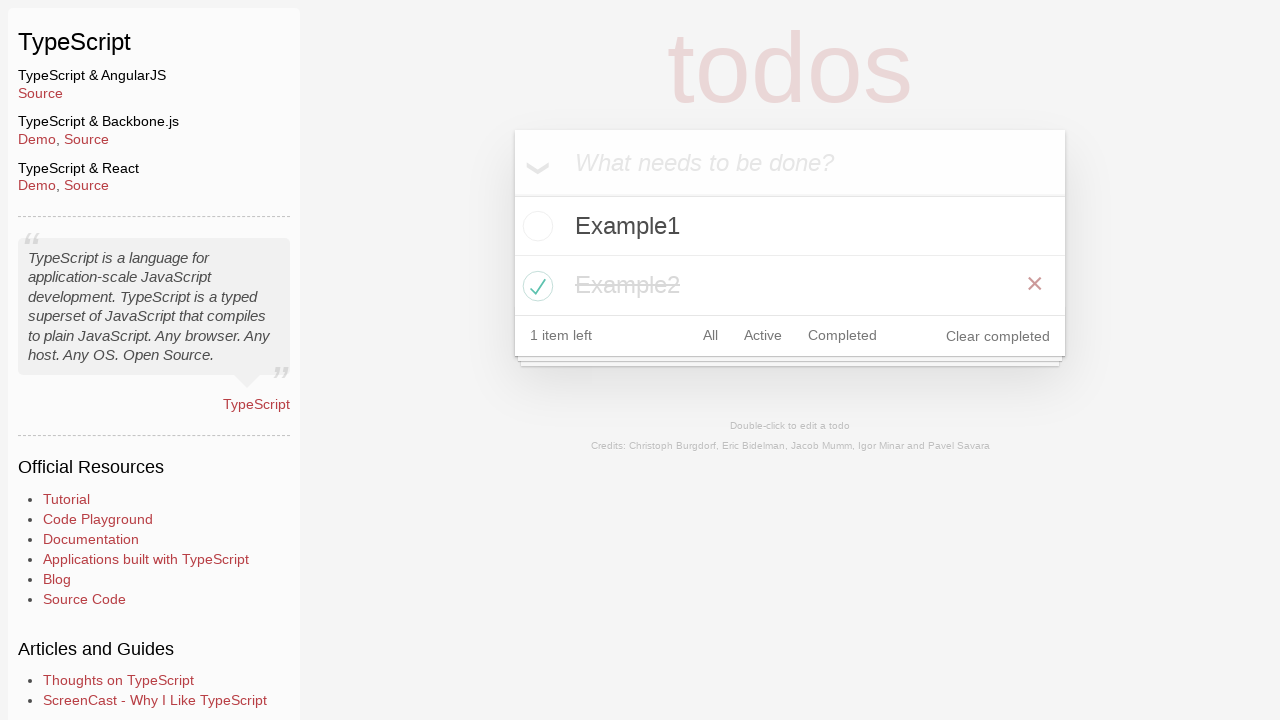

Verified Example2 todo is visible
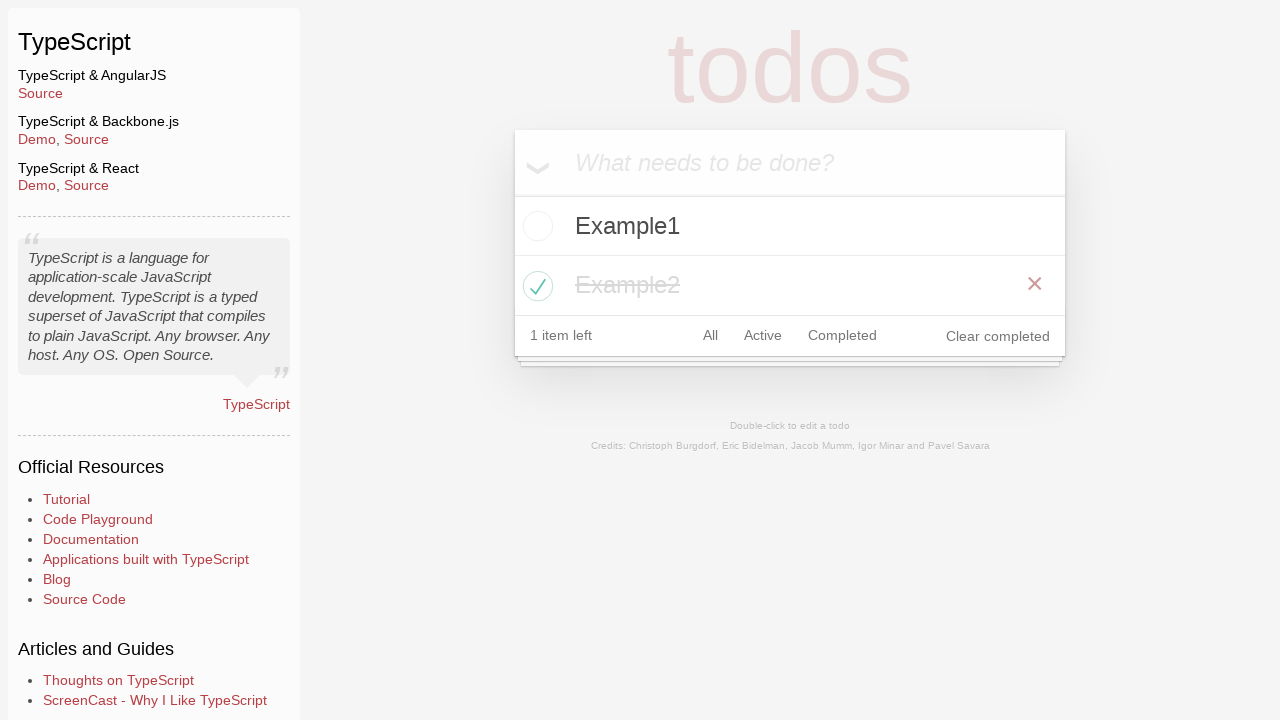

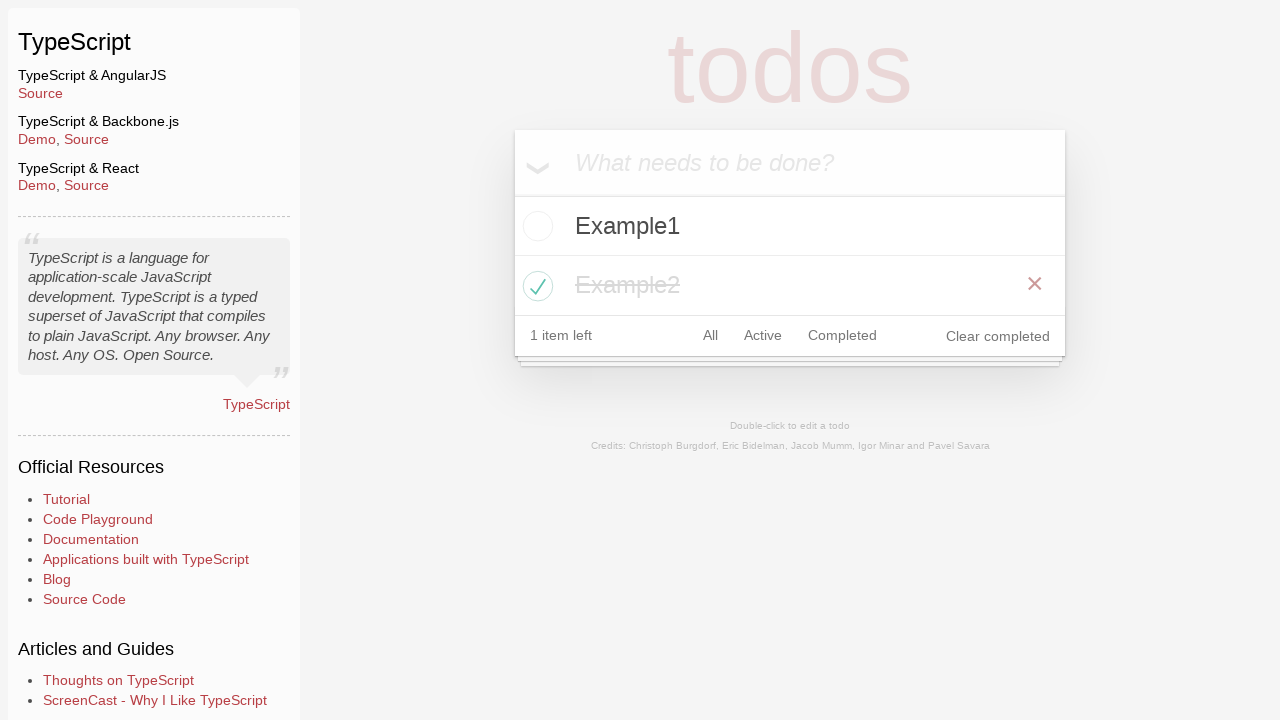